Tests a login form by entering credentials and verifying the welcome message displayed after submission

Starting URL: https://v1.training-support.net/selenium/login-form

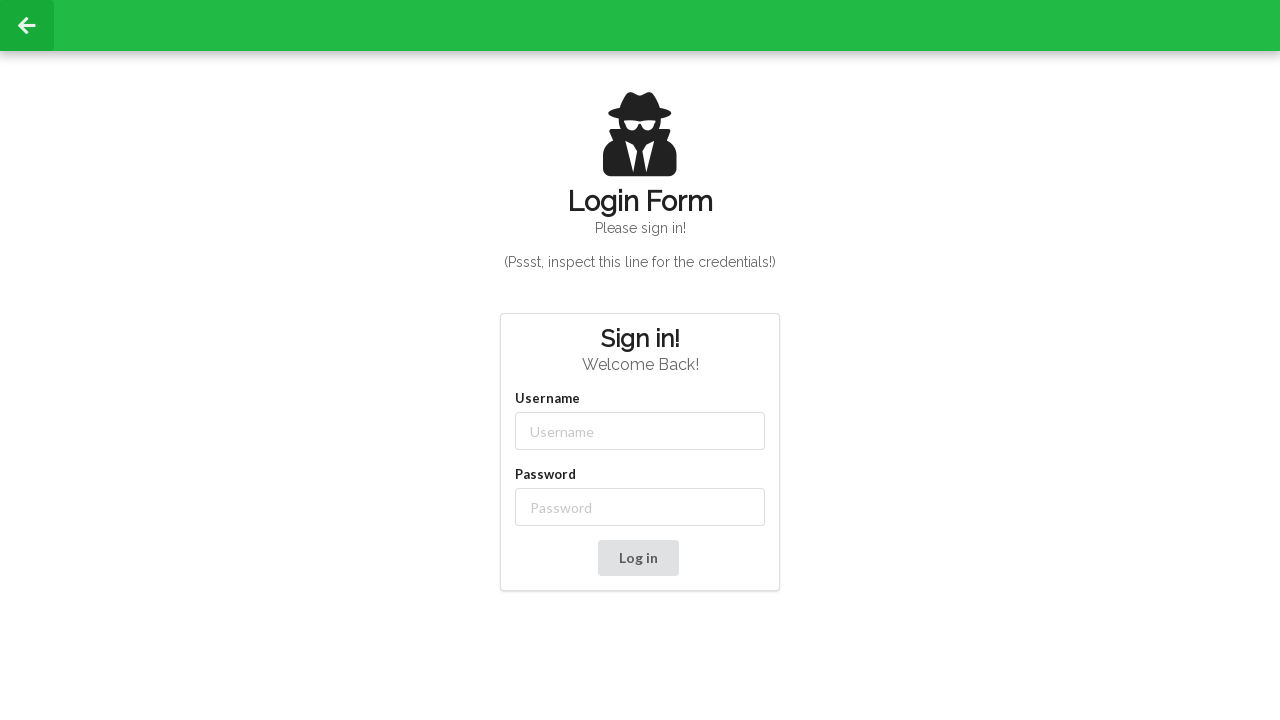

Filled username field with 'admin' on #username
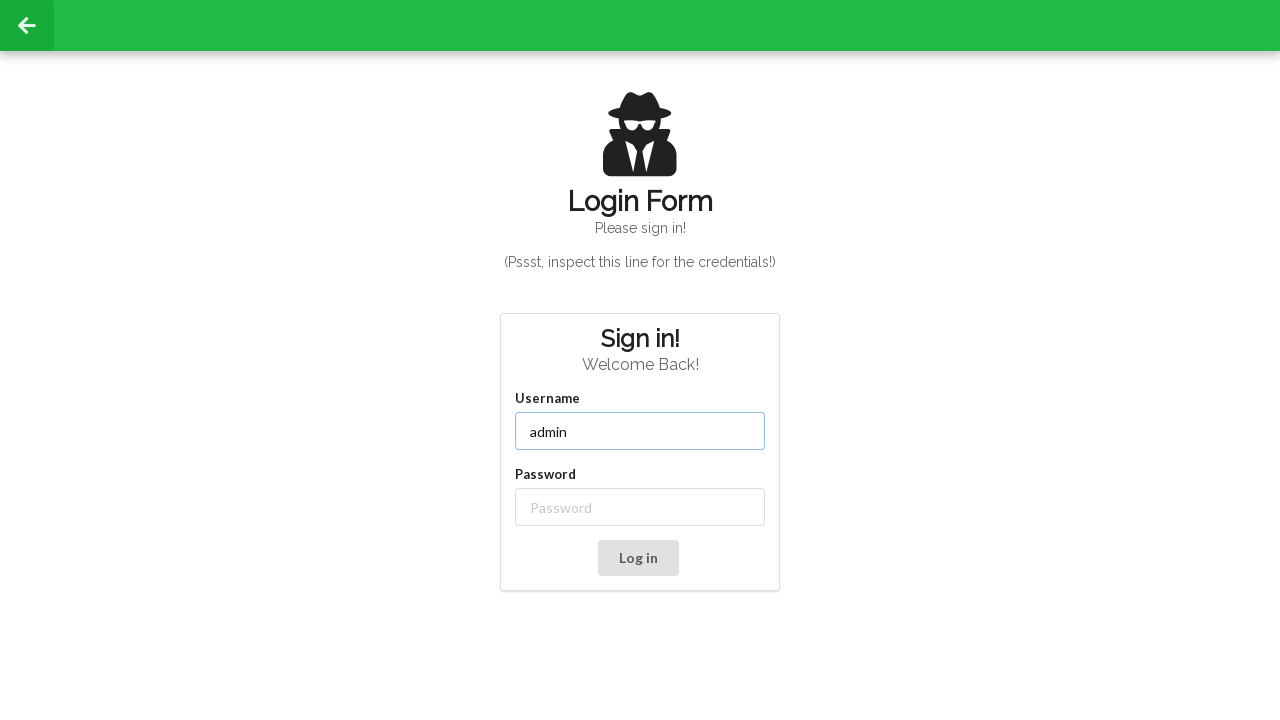

Filled password field with 'password' on #password
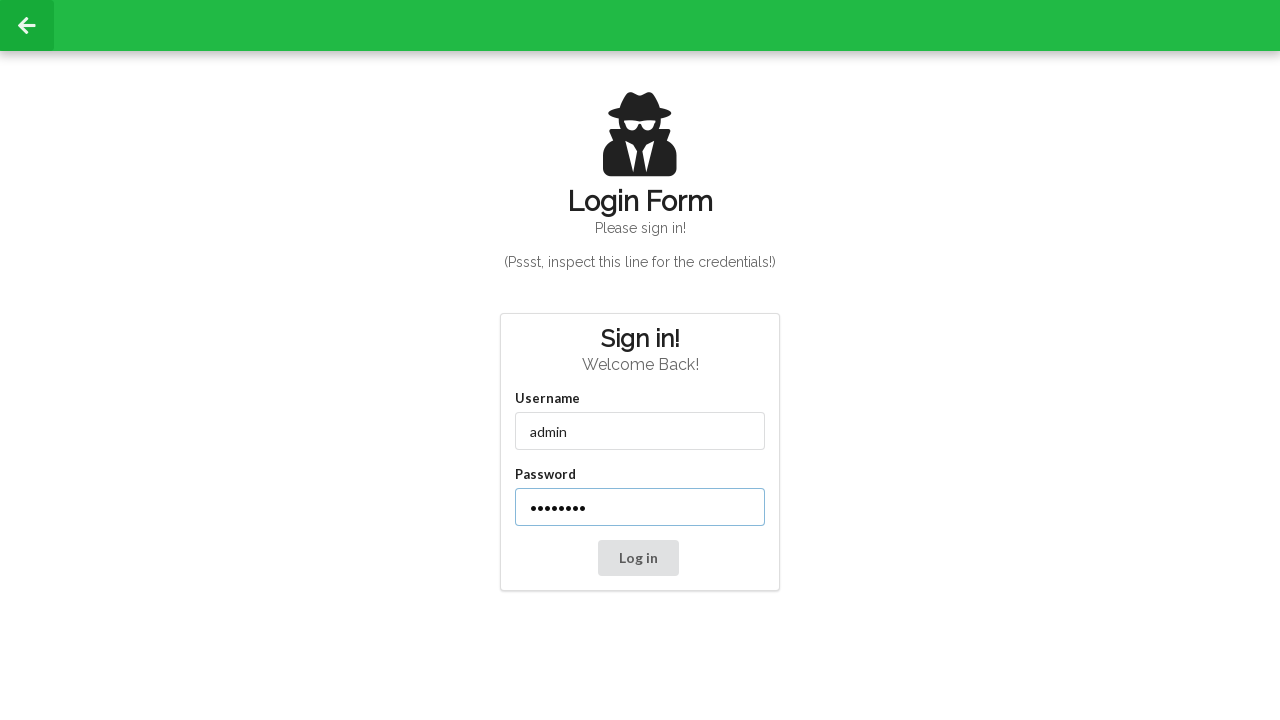

Clicked login button to submit credentials at (638, 558) on button[onclick='signIn()']
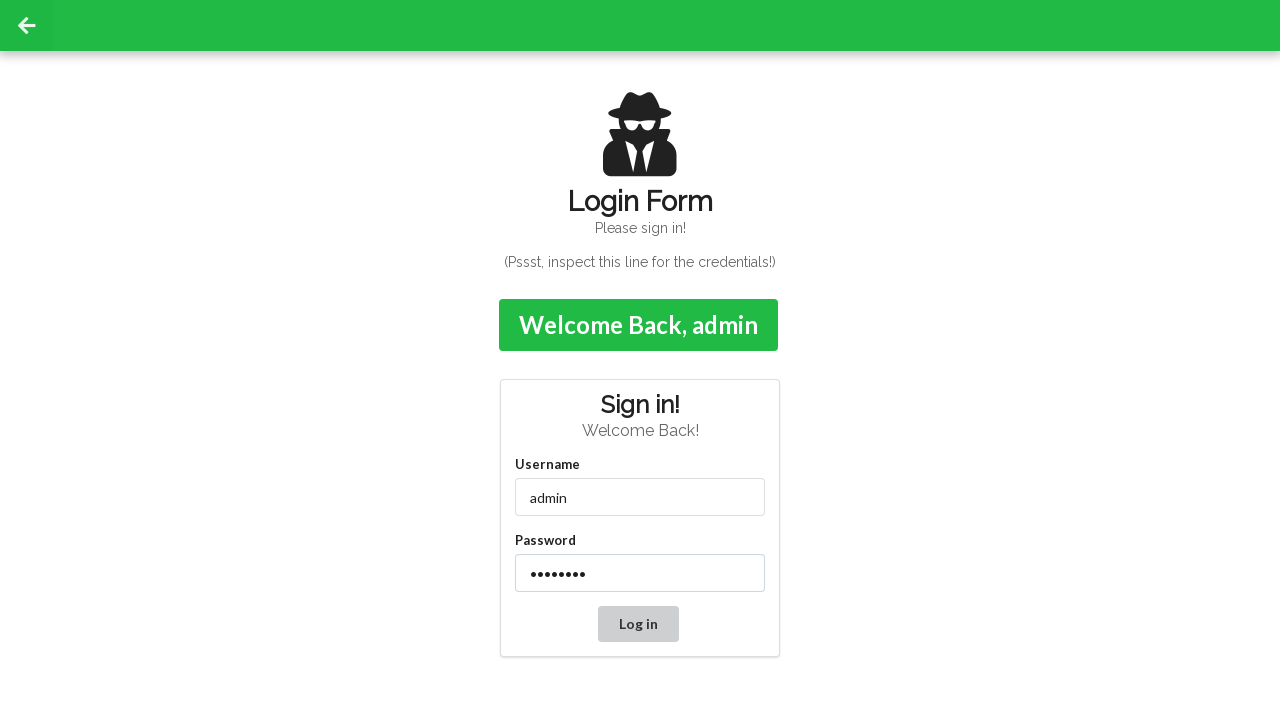

Waited for confirmation message to appear
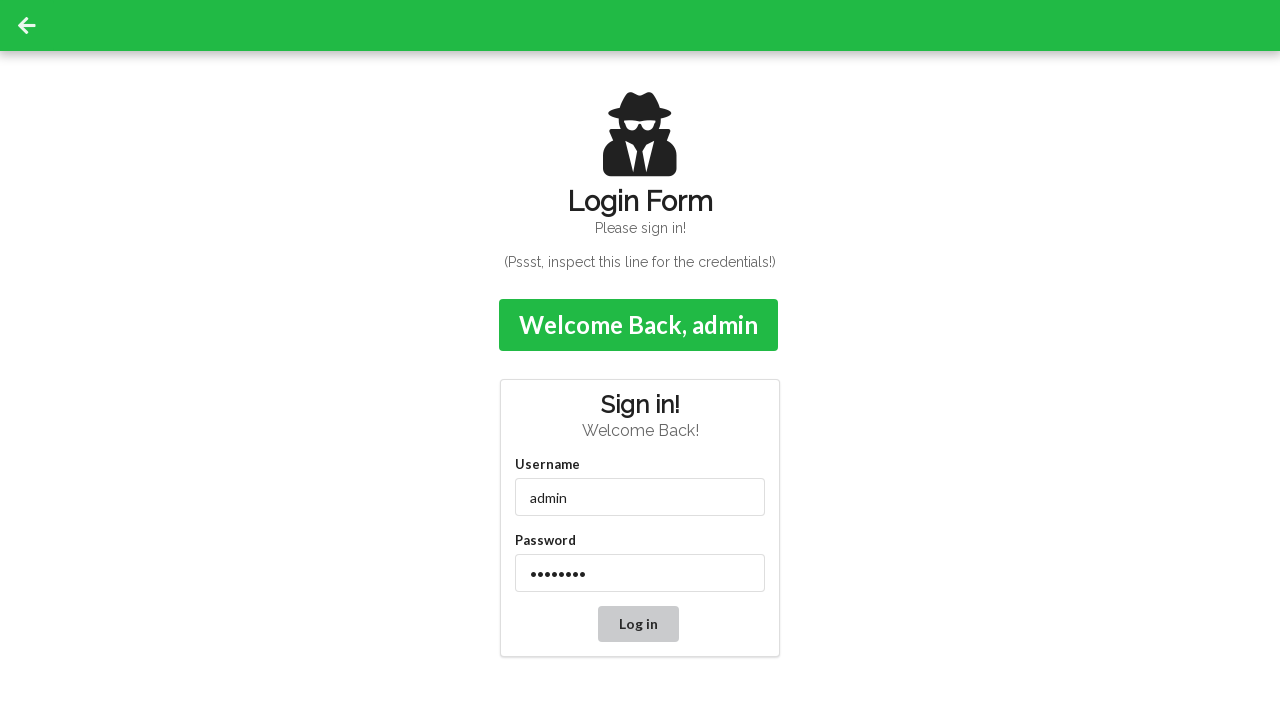

Retrieved confirmation message: 'Welcome Back, admin'
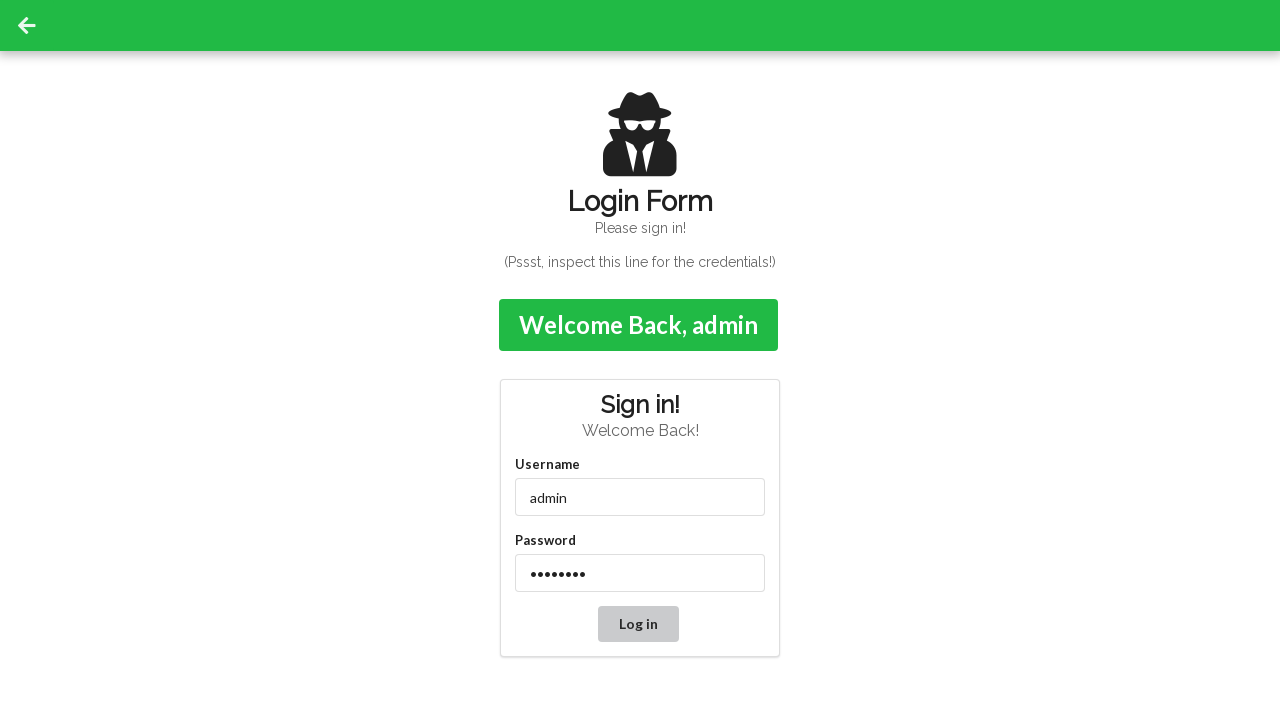

Verified welcome message matches expected text 'Welcome Back, admin'
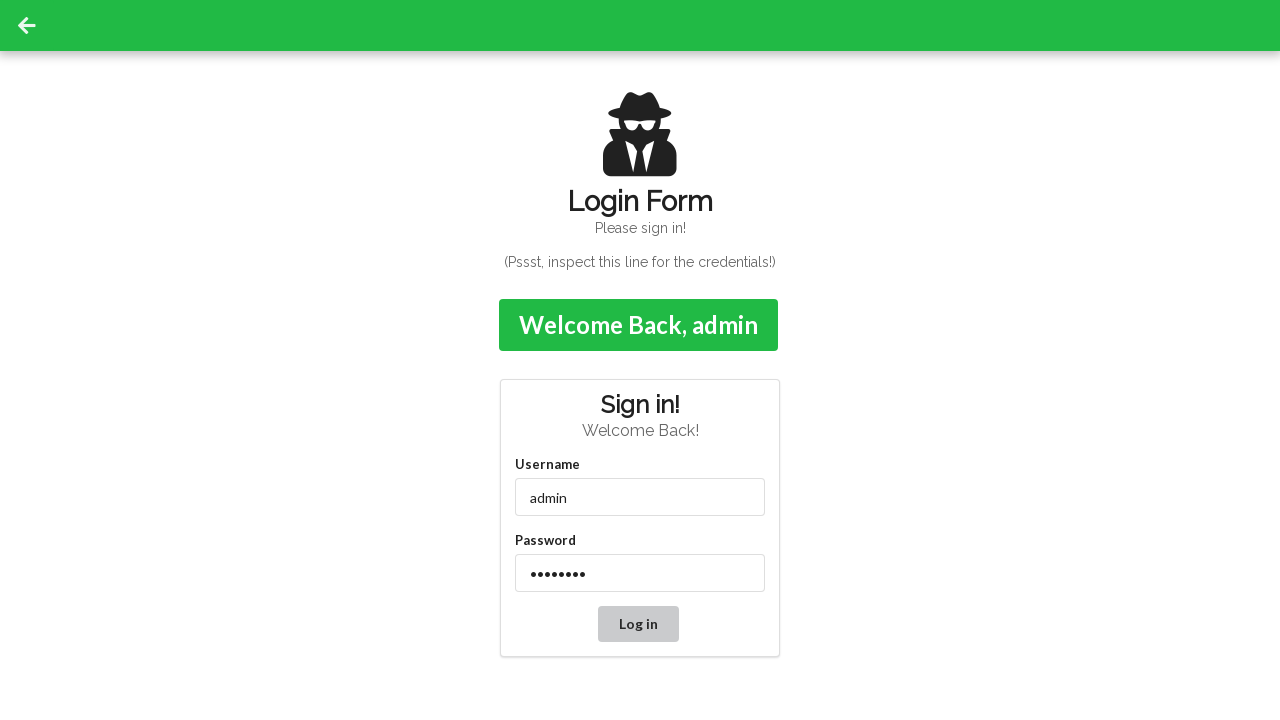

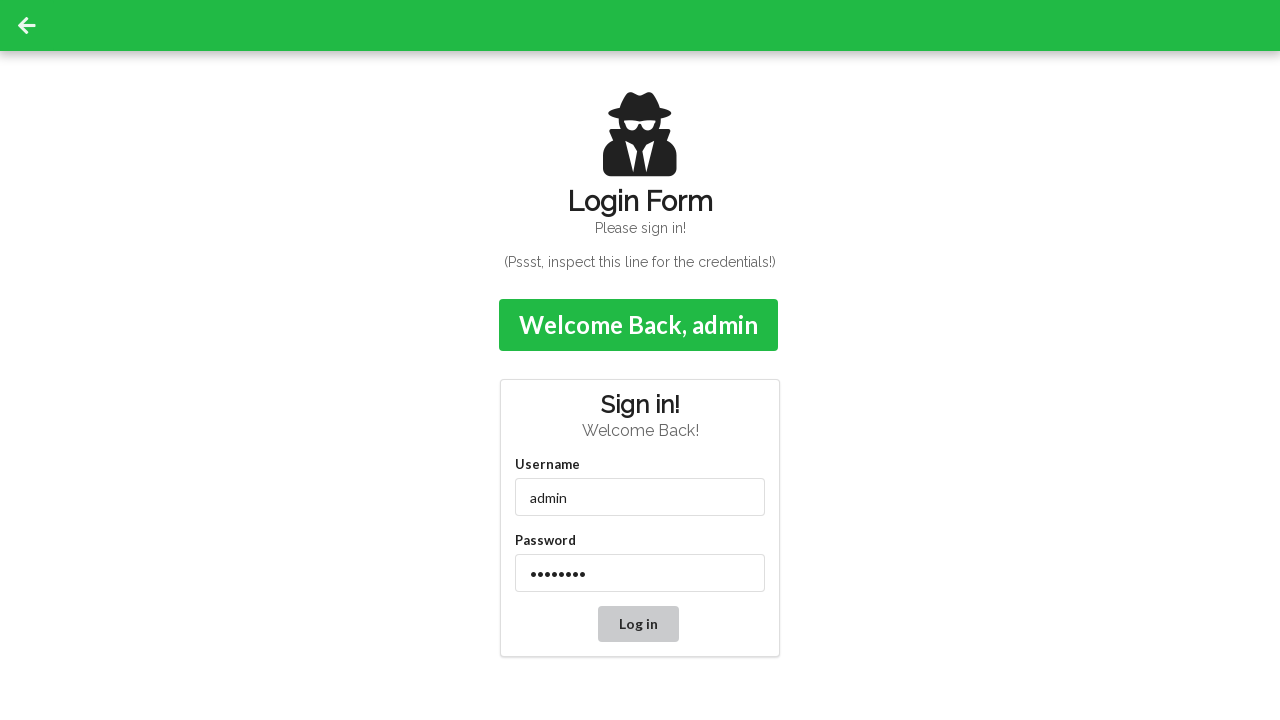